Tests video playback functionality by navigating to the Jesus Film Project watch page, clicking on a specific video ("Jesus Calms the Storm"), and verifying that video elements load on the video player page.

Starting URL: https://www.jesusfilm.org/watch

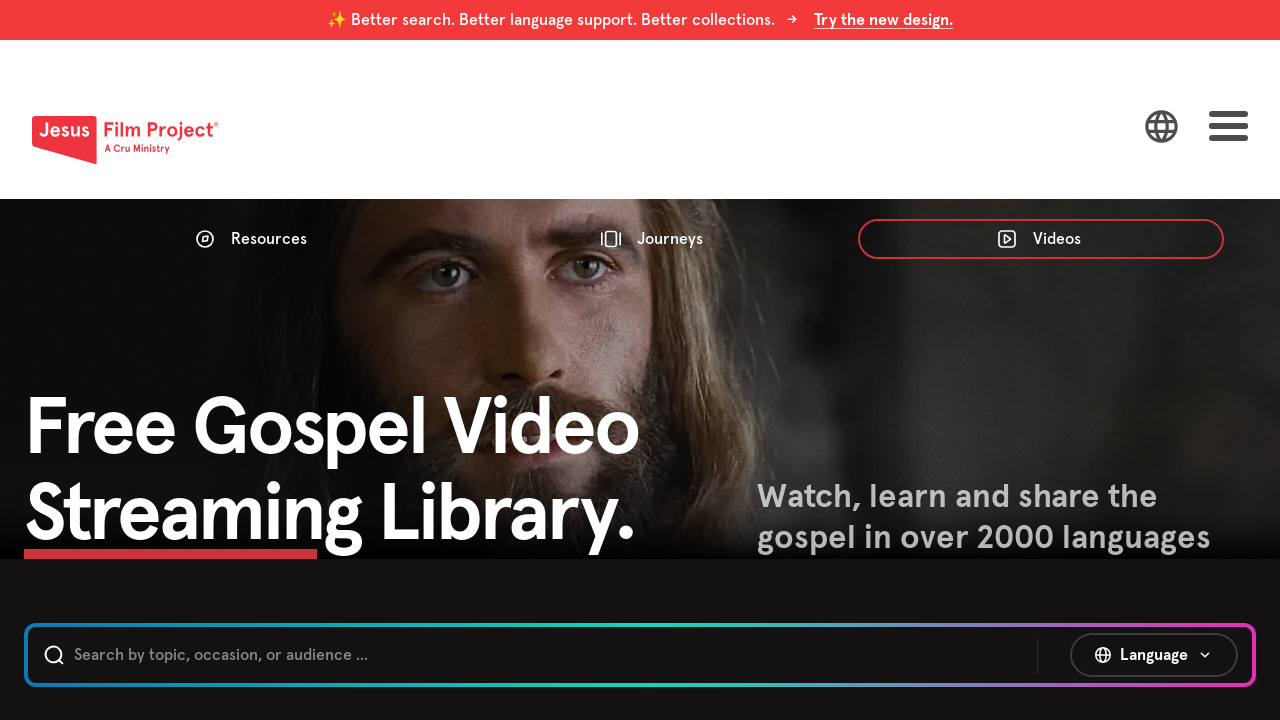

Waited for page title to include 'Watch'
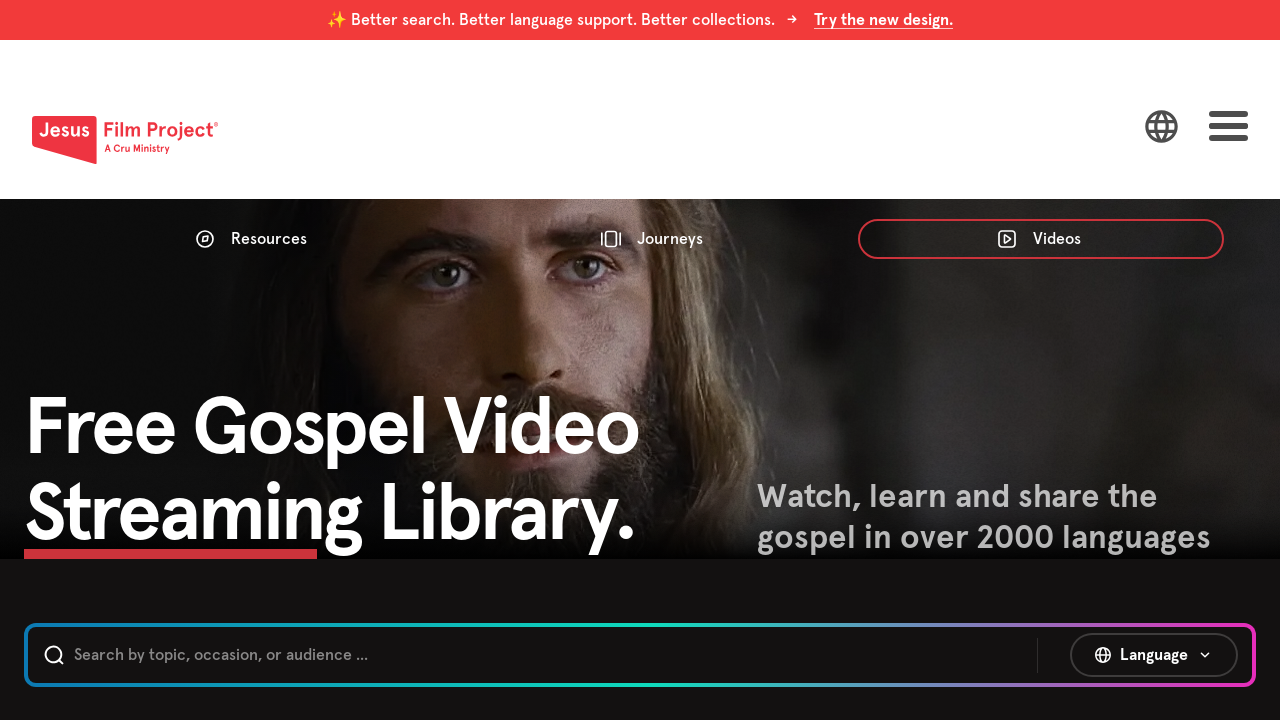

Video card elements loaded
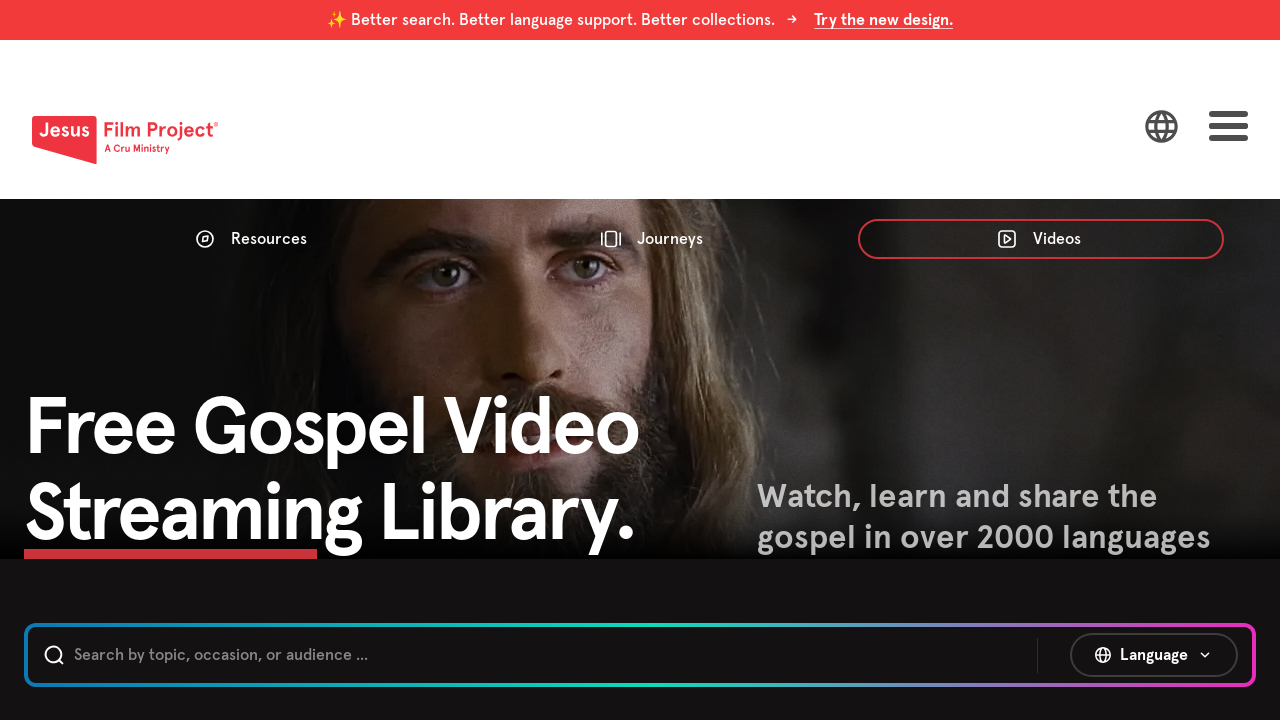

Located 'Jesus Calms the Storm' video button
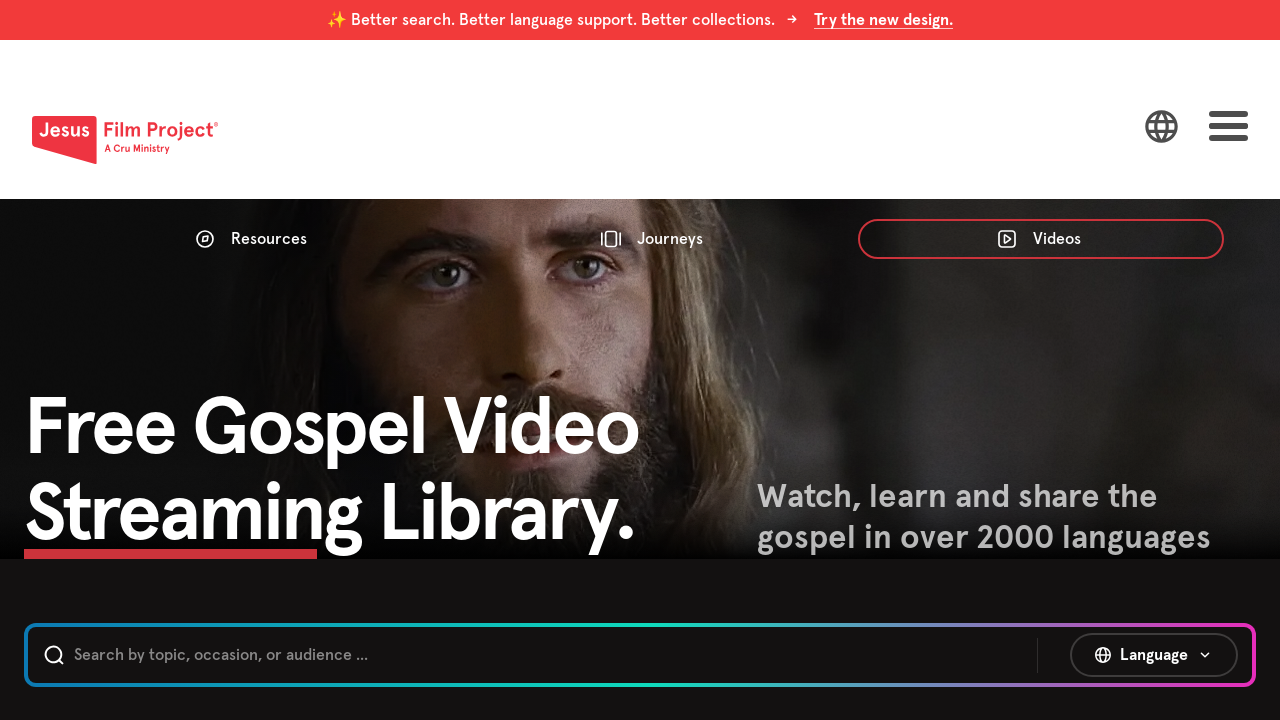

Video button became visible
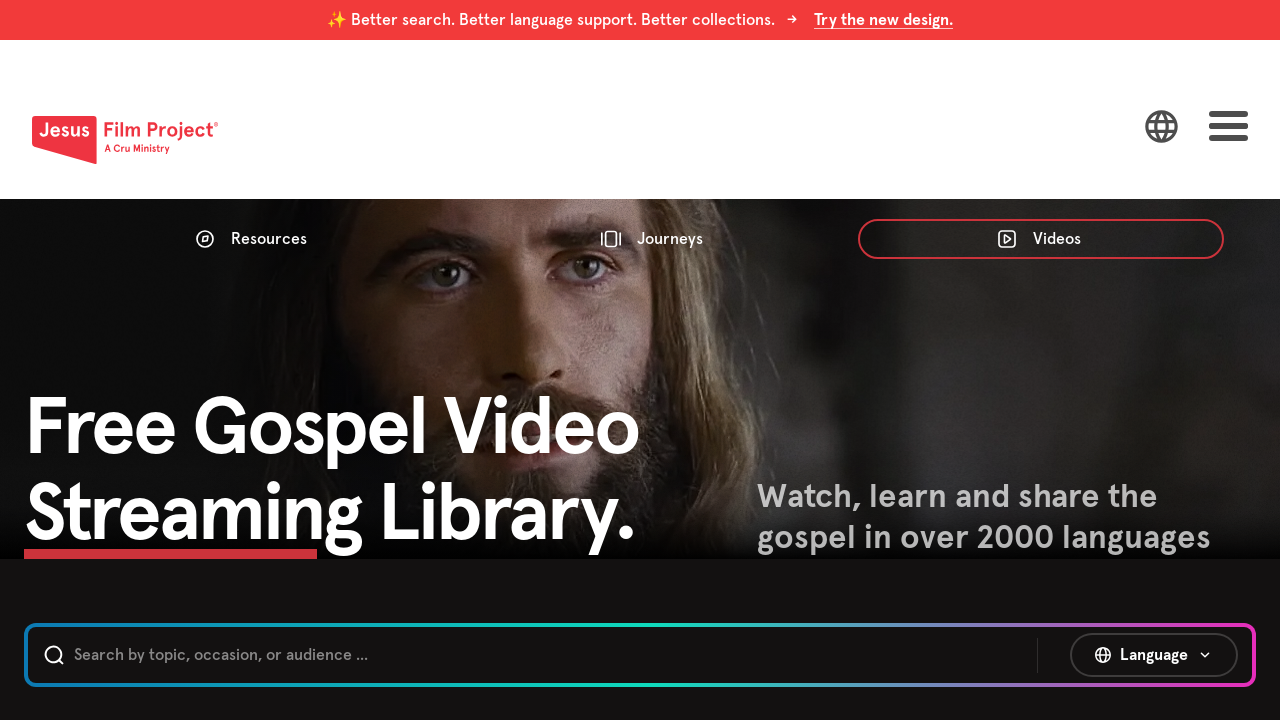

Clicked 'Jesus Calms the Storm' video at (796, 360) on internal:role=button[name="Jesus Calms the Storm Jesus Calms the Storm Chapter 1
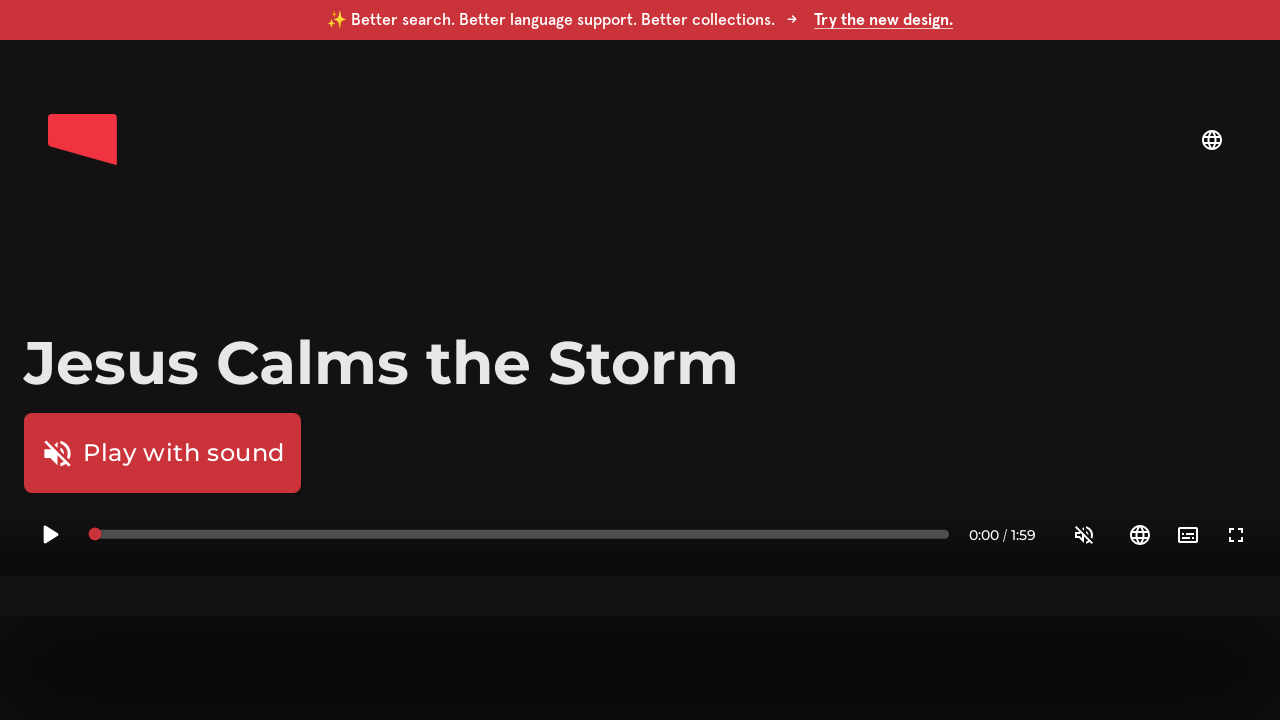

Navigated to video watch page
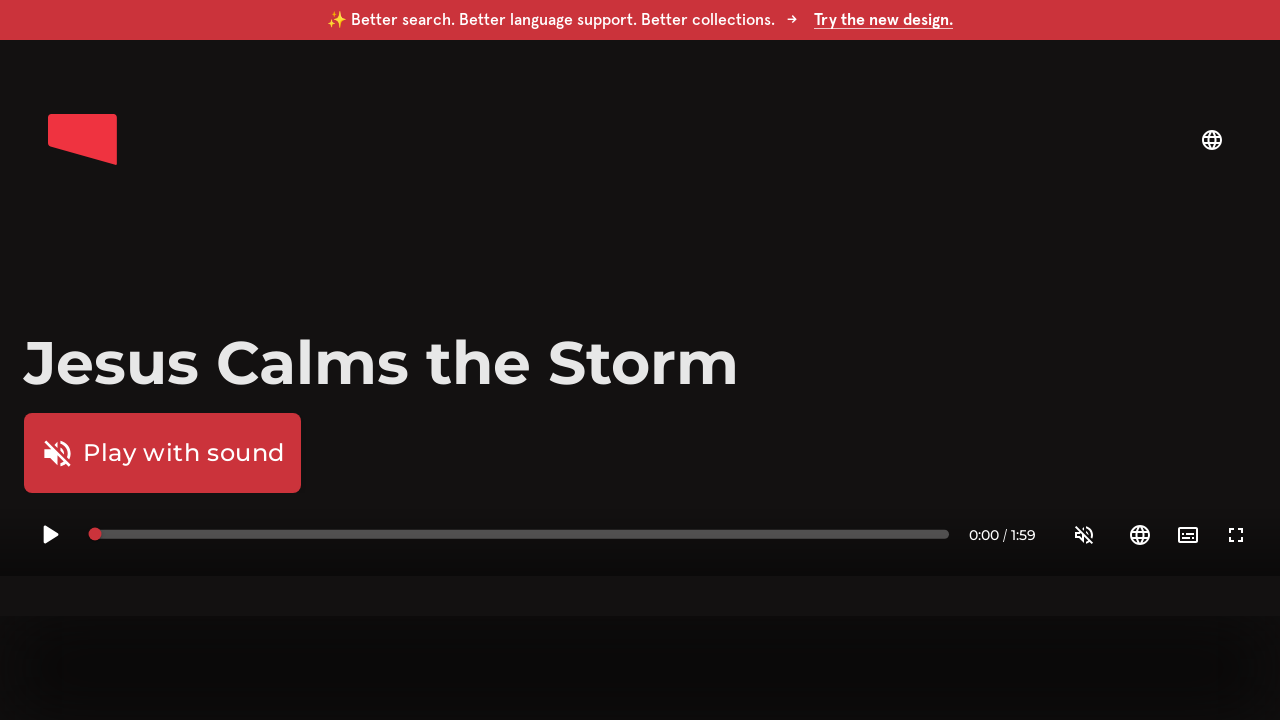

Video player elements loaded
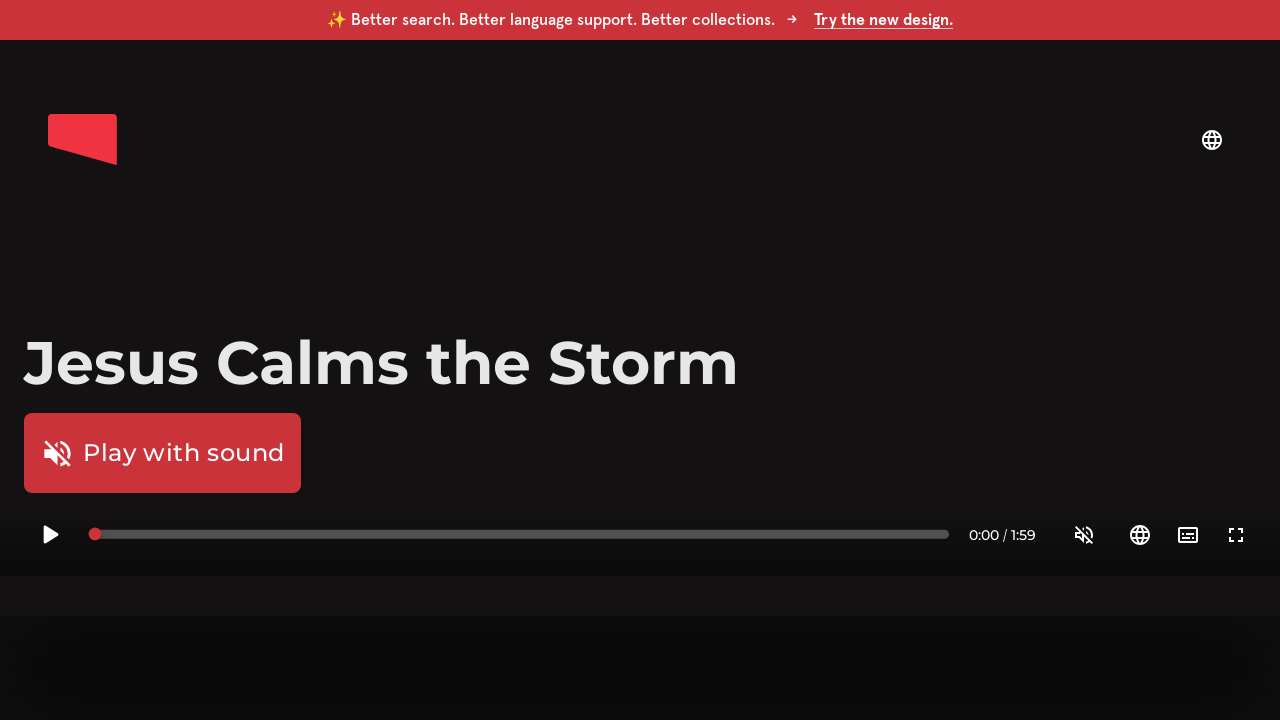

Video elements detected in DOM
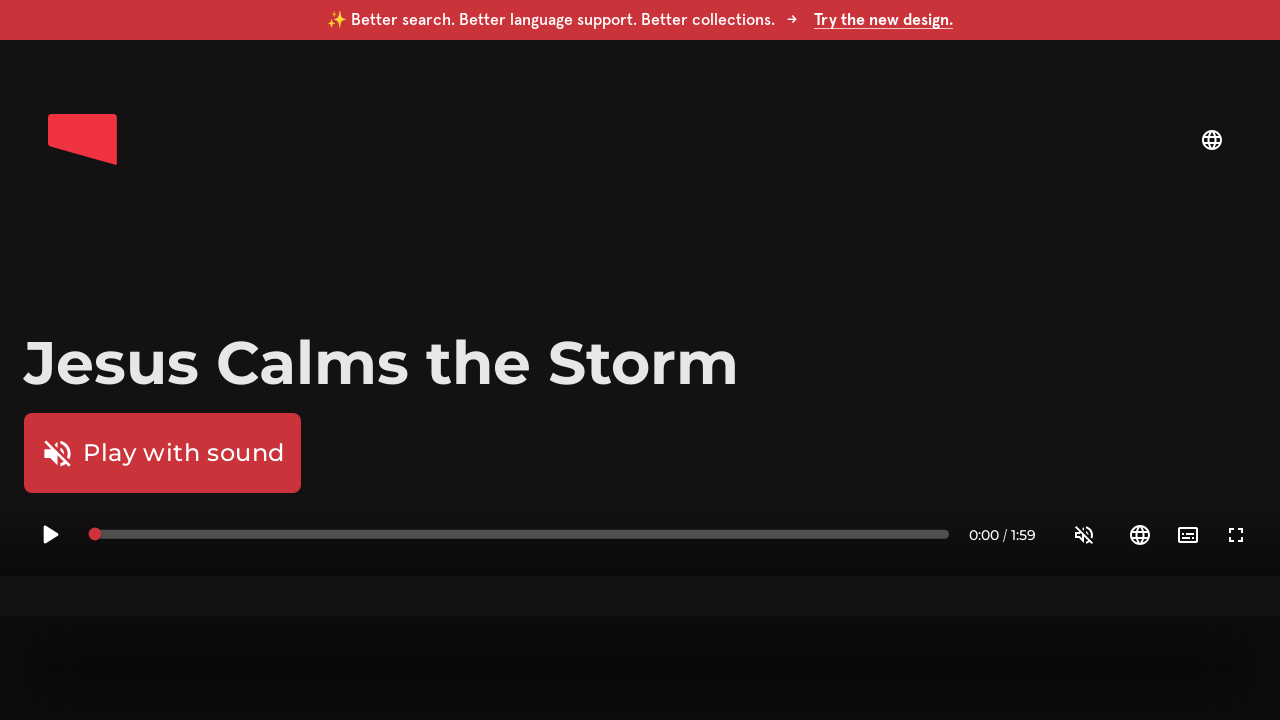

Counted 1 video element(s) on page
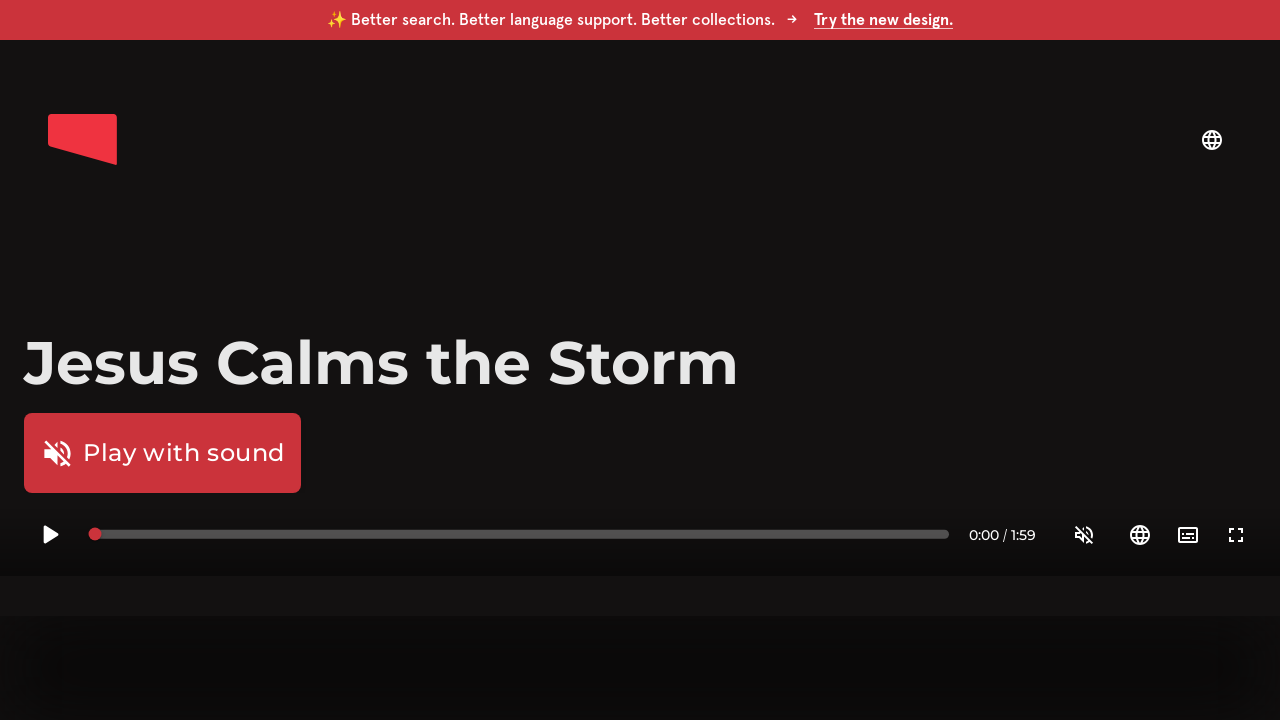

Assertion passed: video elements are present
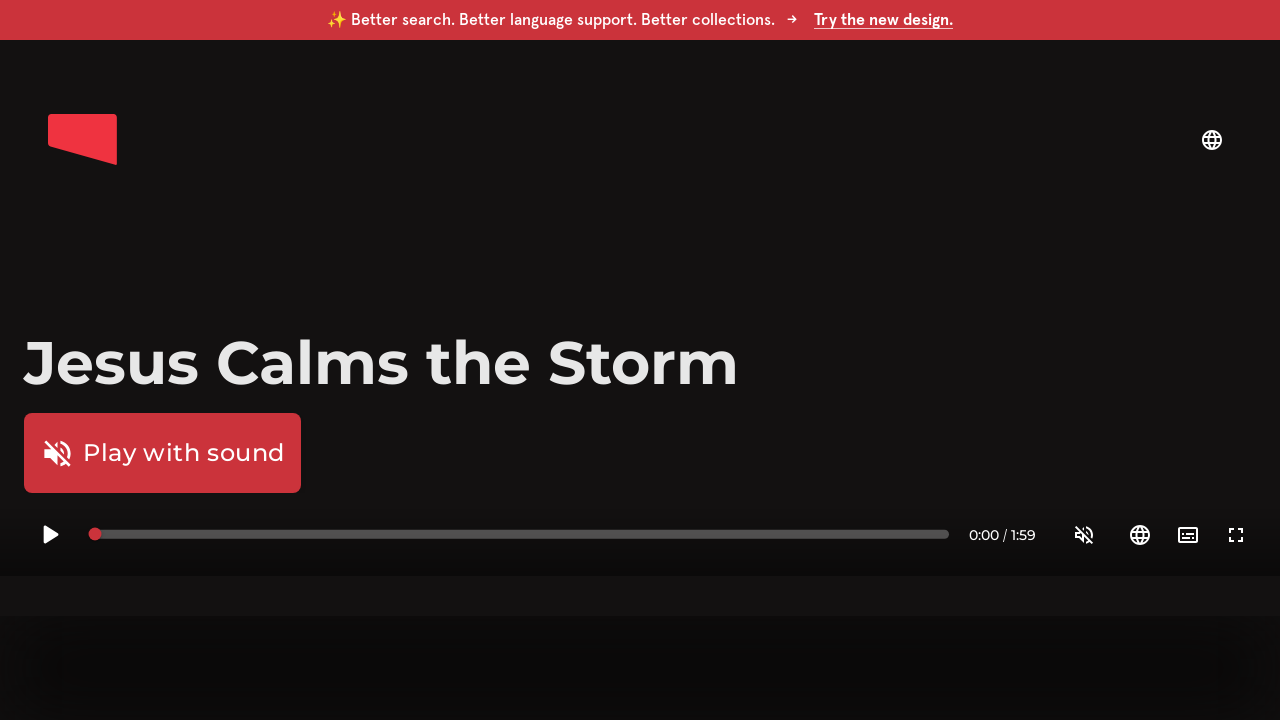

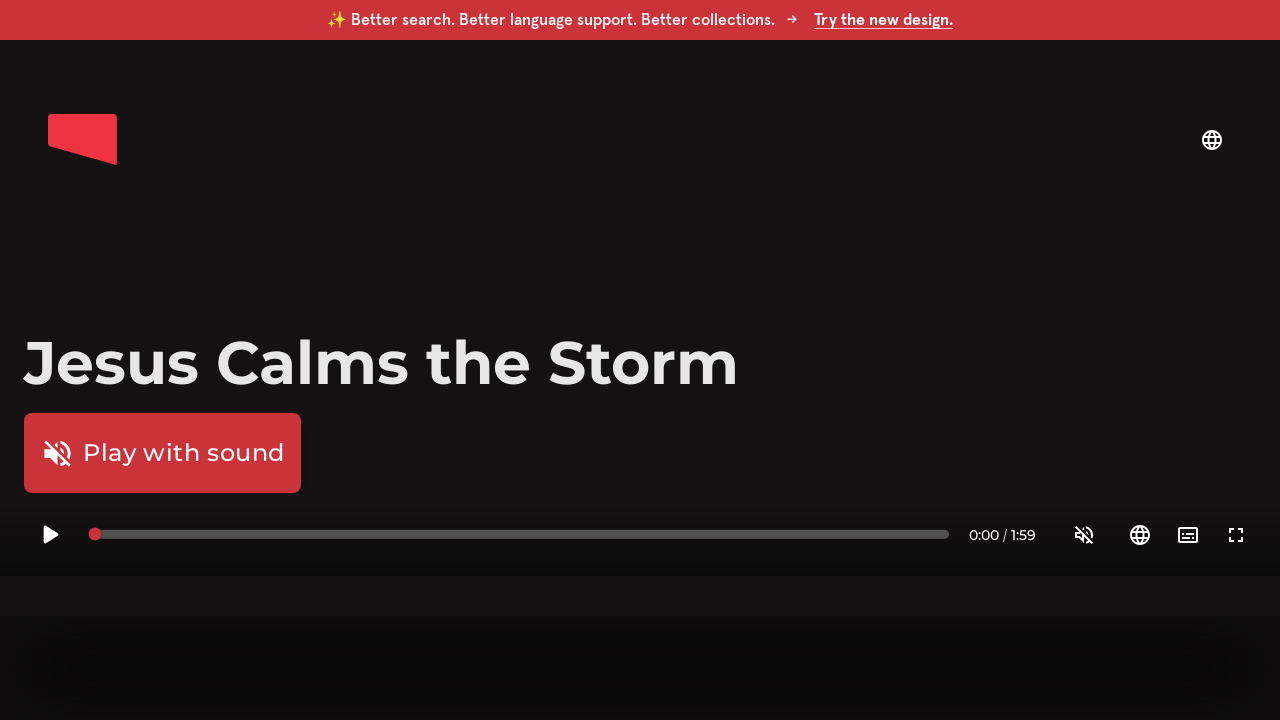